Tests mouse click functionality by performing a Shift+click on a click area element.

Starting URL: https://material.playwrightvn.com/018-mouse.html

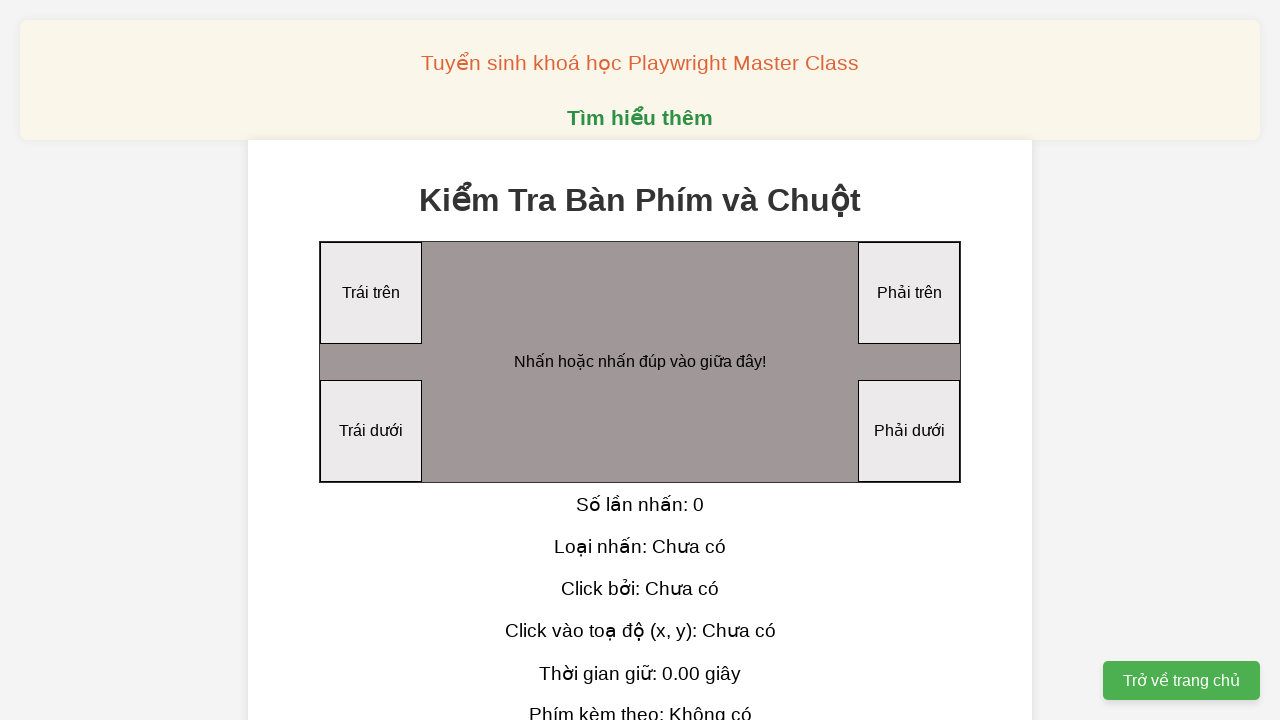

Navigated to mouse test page
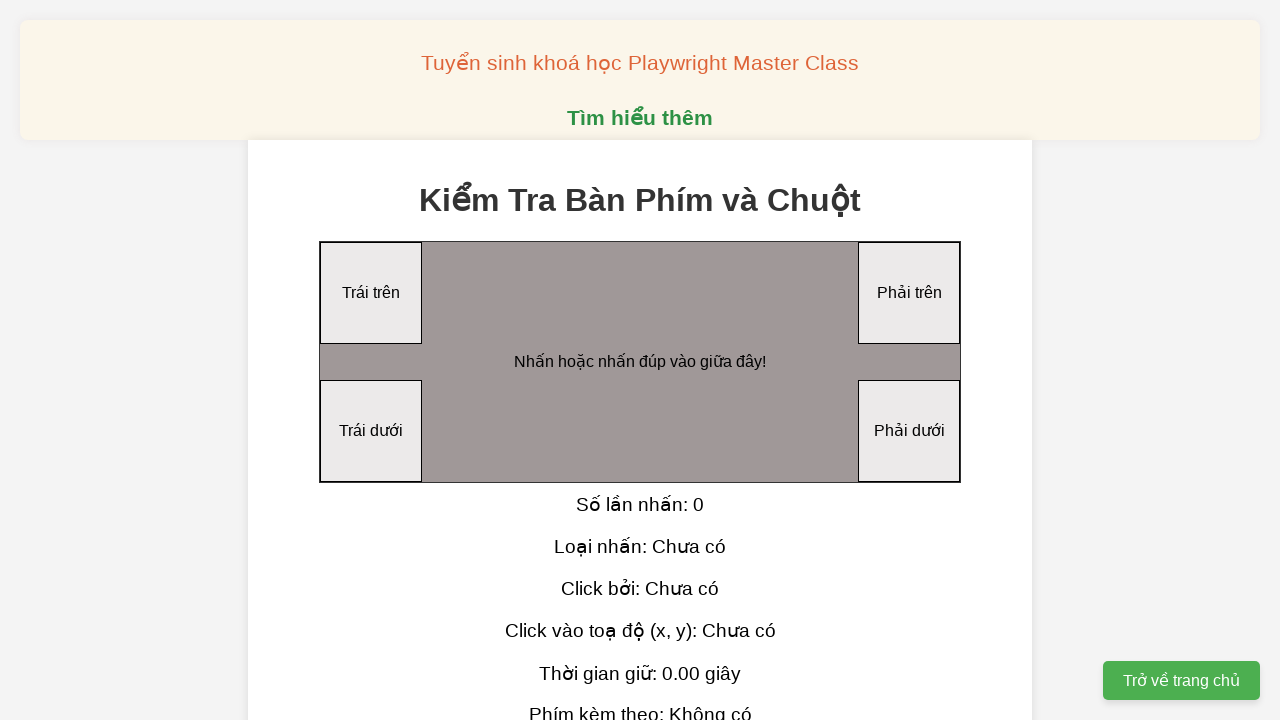

Performed Shift+click on click area element at (640, 362) on xpath=//div[@id='clickArea']
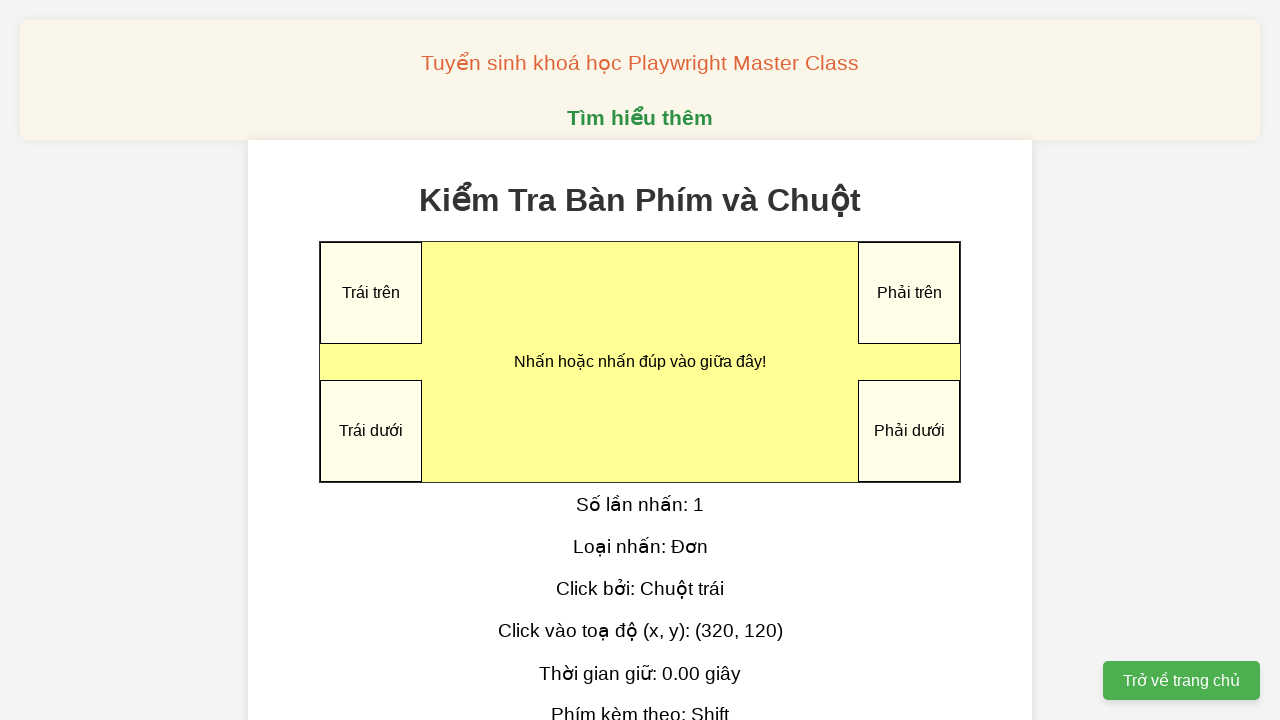

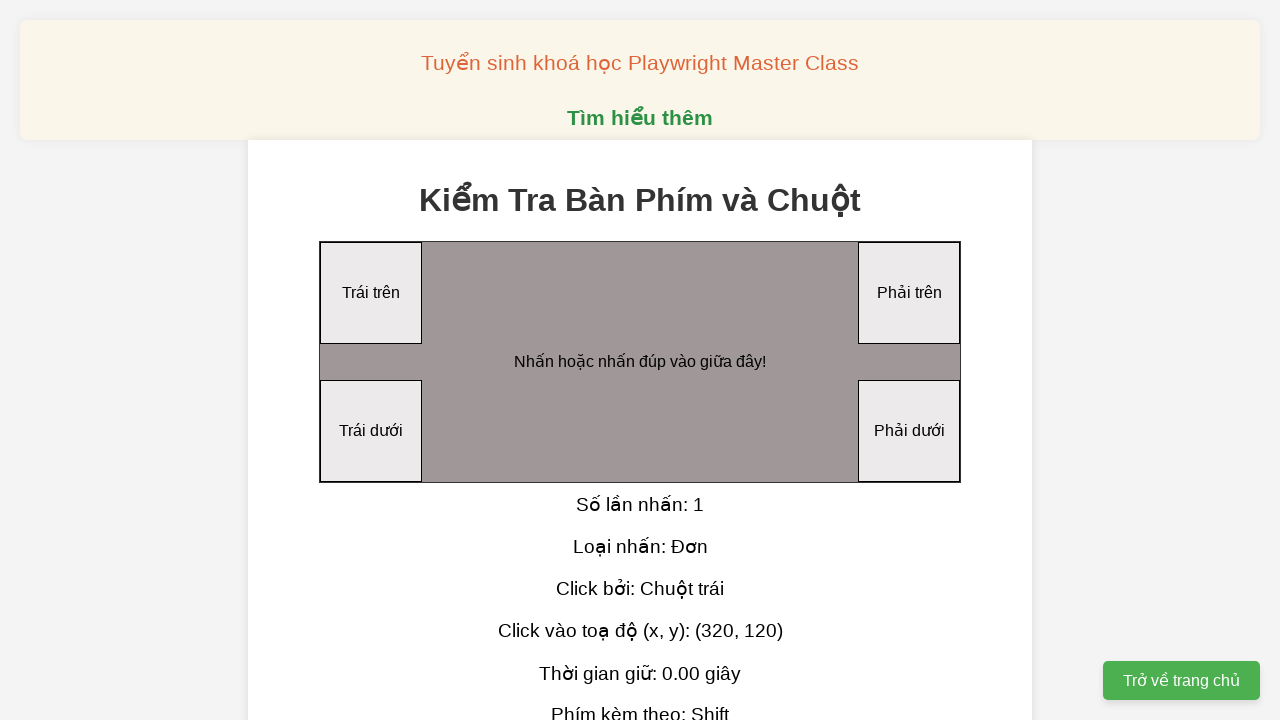